Tests dropdown selection functionality by selecting "Option 1" from a dropdown menu and verifying the selection

Starting URL: https://the-internet.herokuapp.com/dropdown

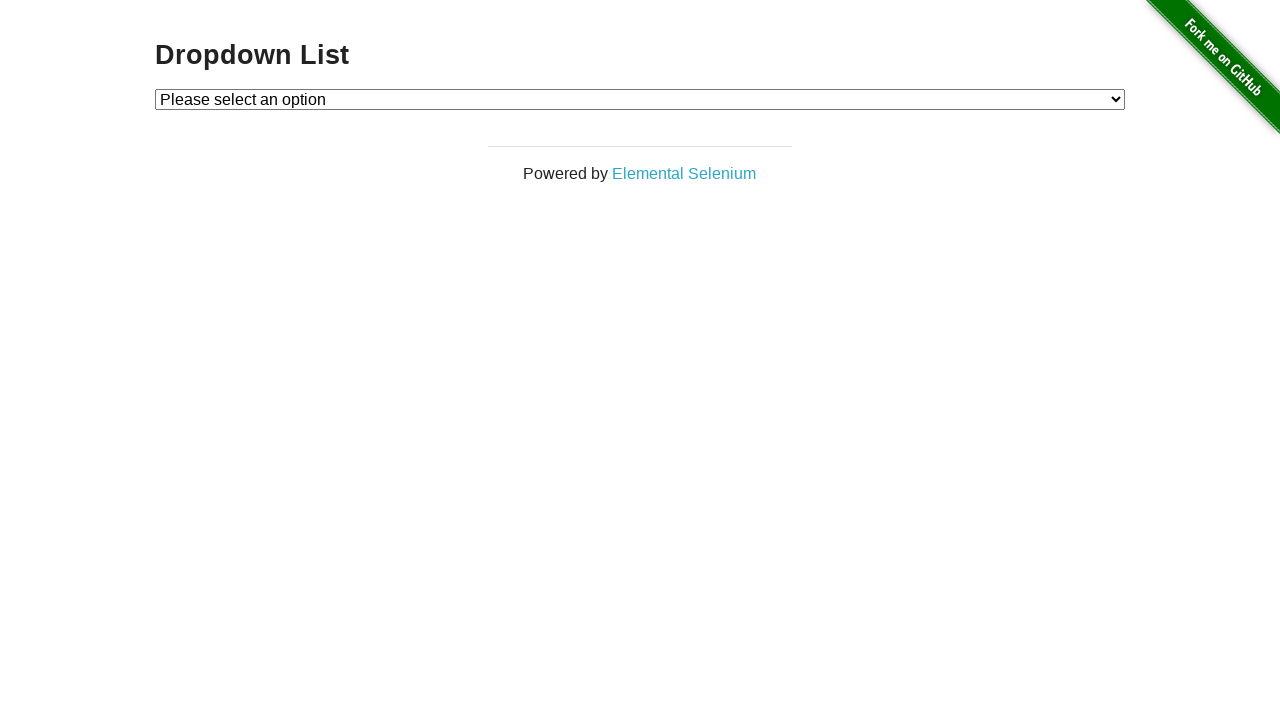

Located dropdown element with id 'dropdown'
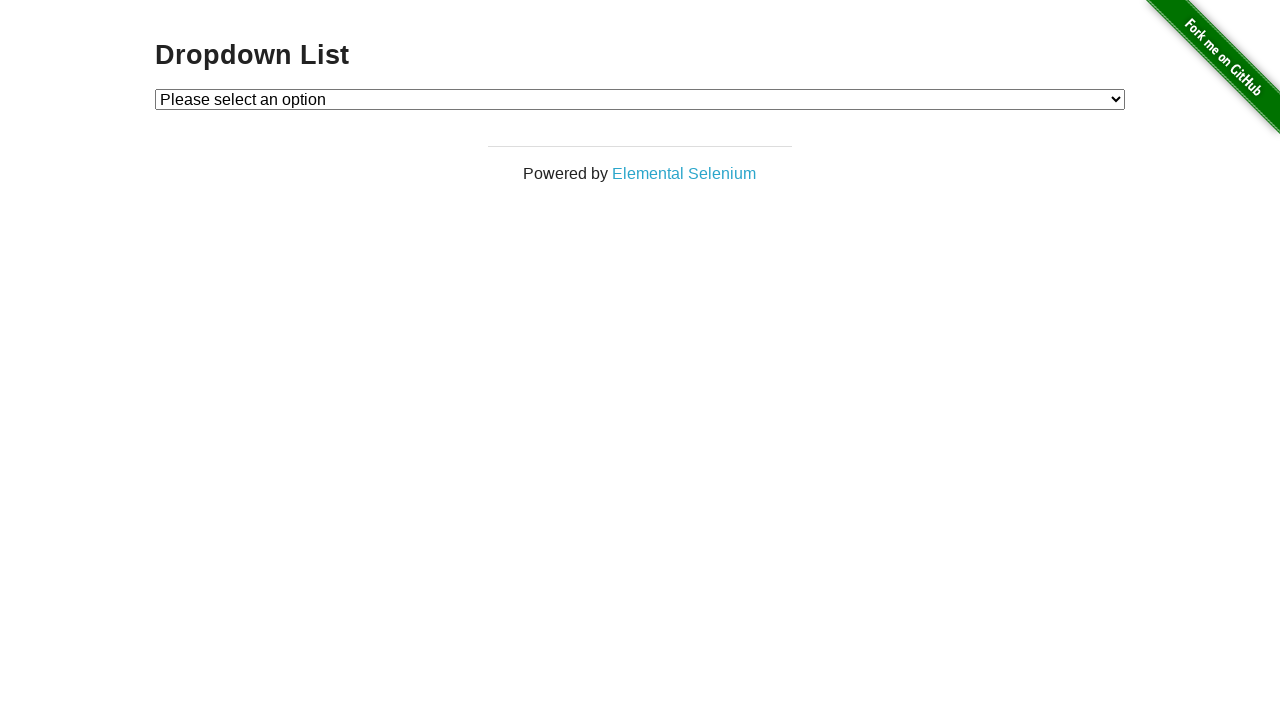

Selected 'Option 1' from dropdown menu on select#dropdown
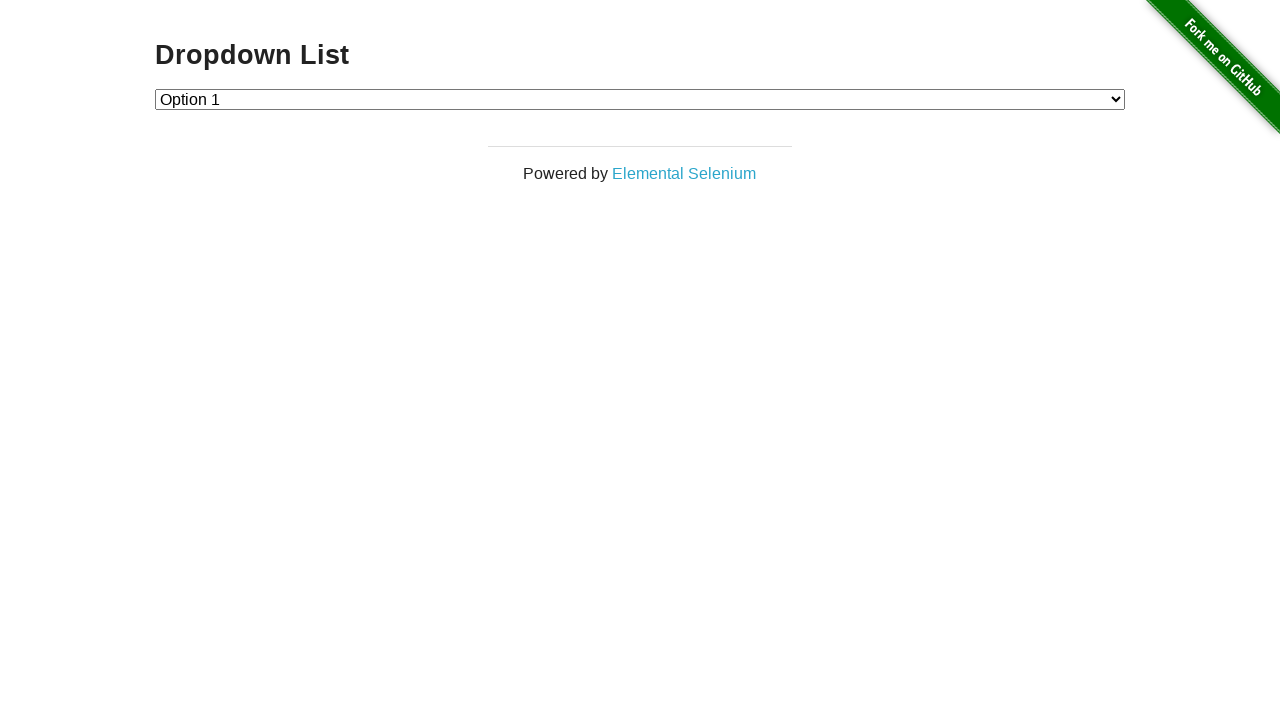

Retrieved text of selected dropdown option
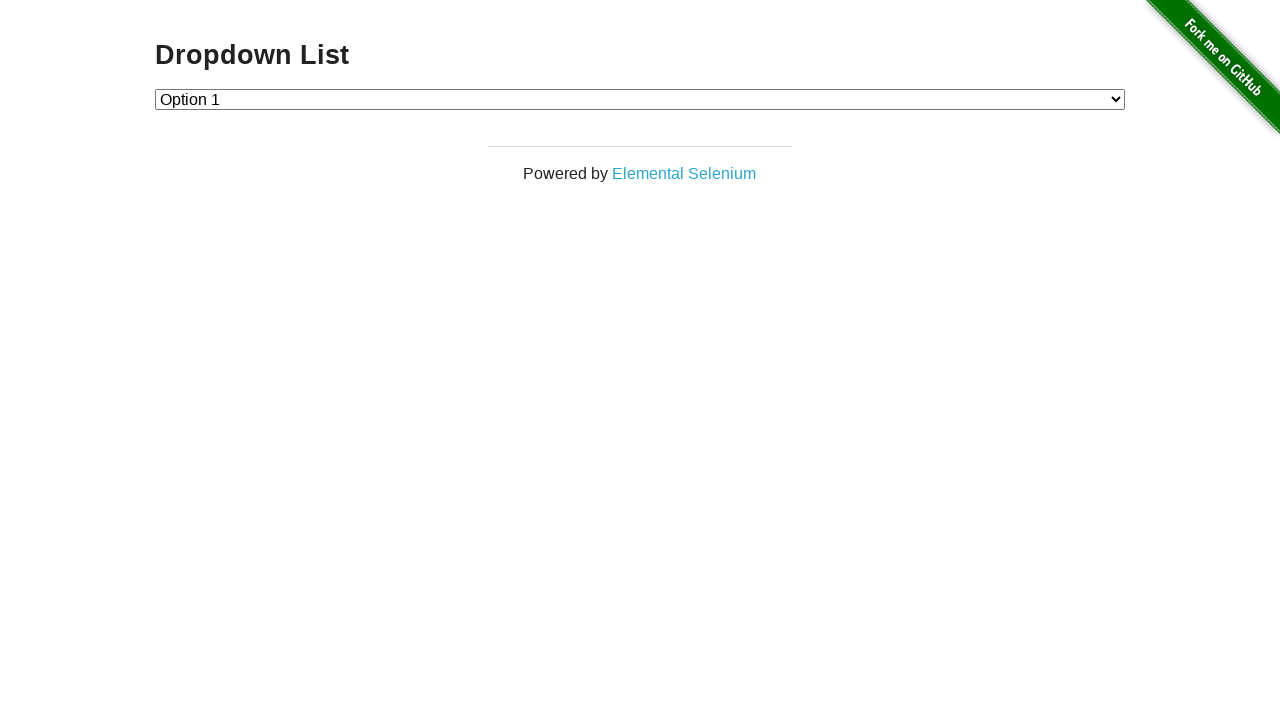

Verified that 'Option 1' is correctly selected
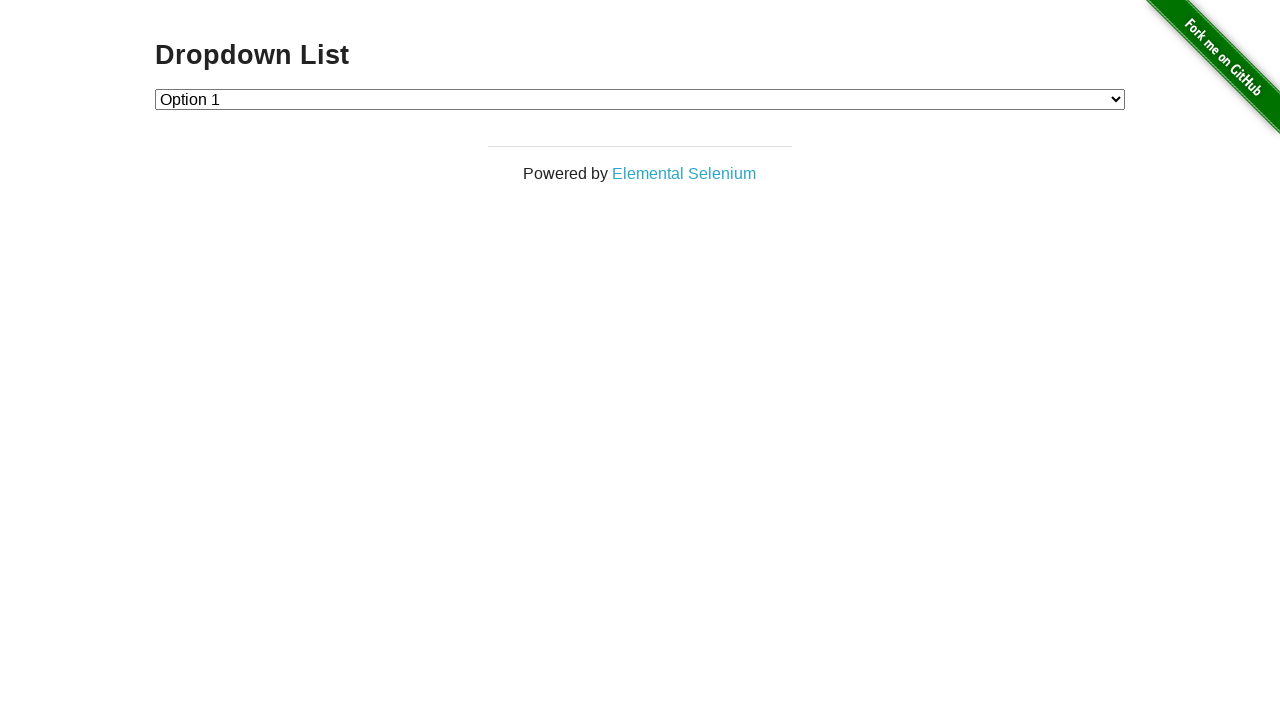

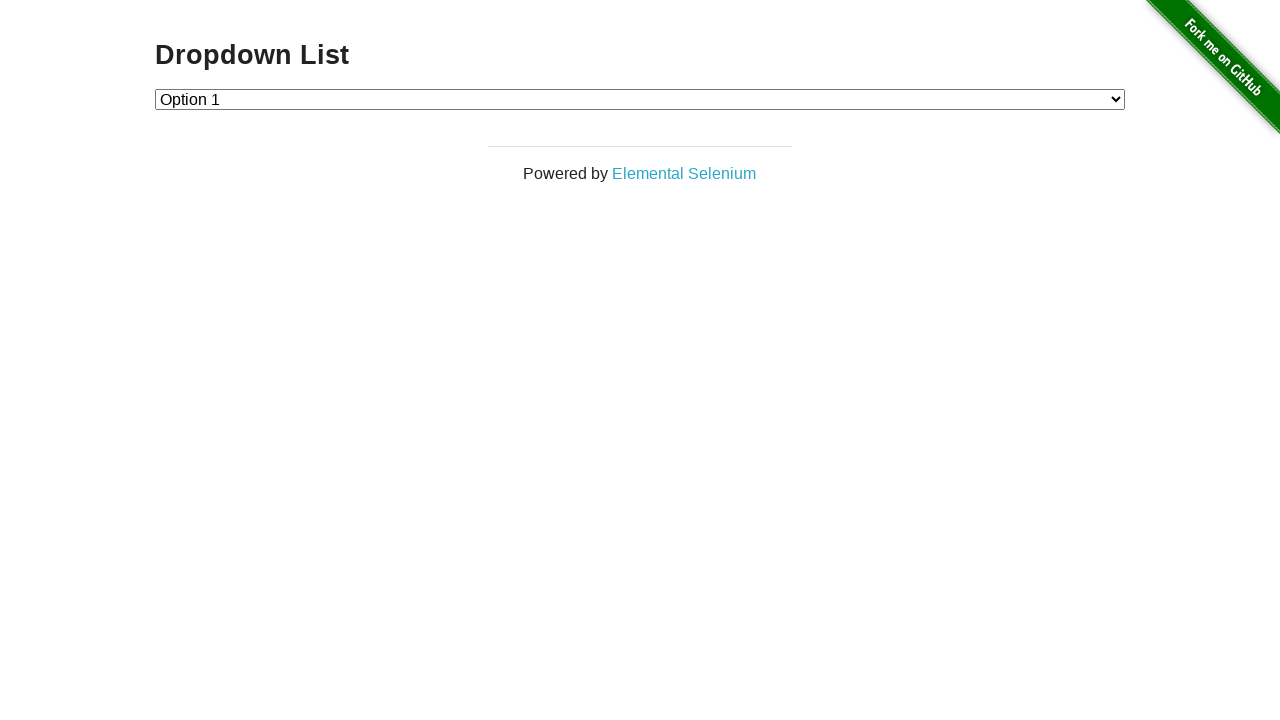